Tests fluent wait by waiting for a countdown timer to reach a value ending in "00"

Starting URL: https://automationfc.github.io/fluent-wait/

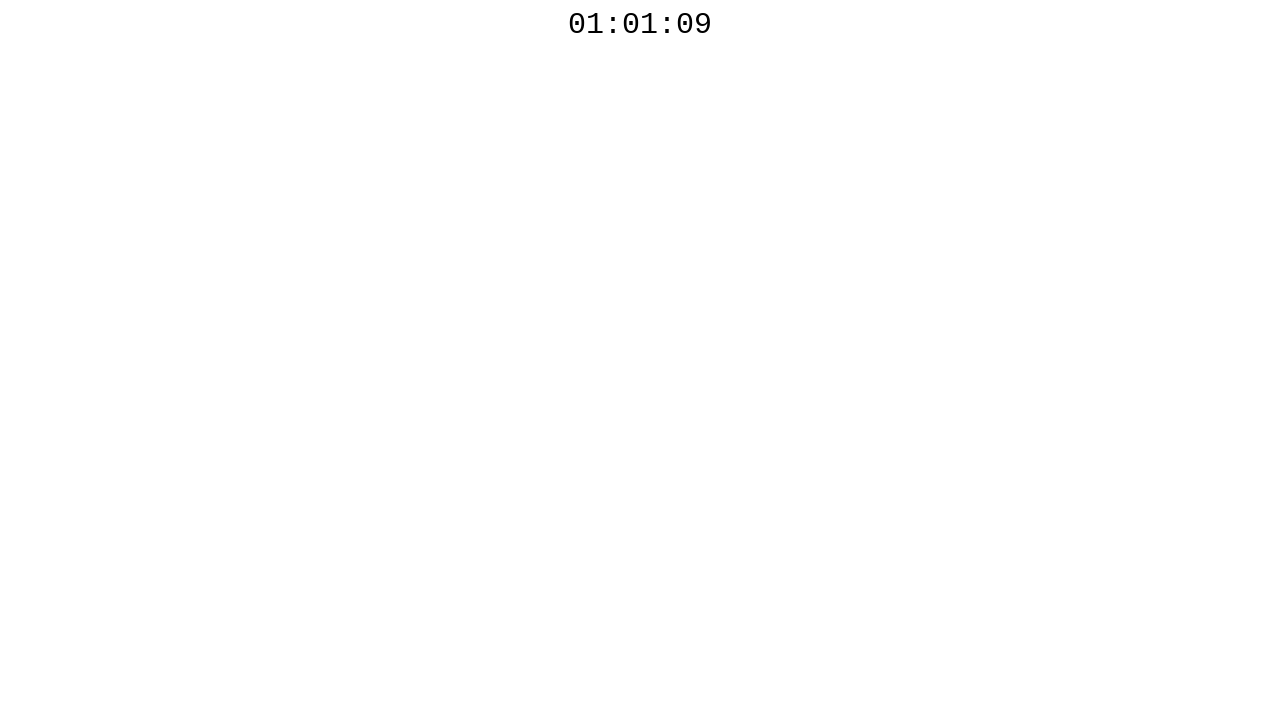

Countdown timer element is now visible
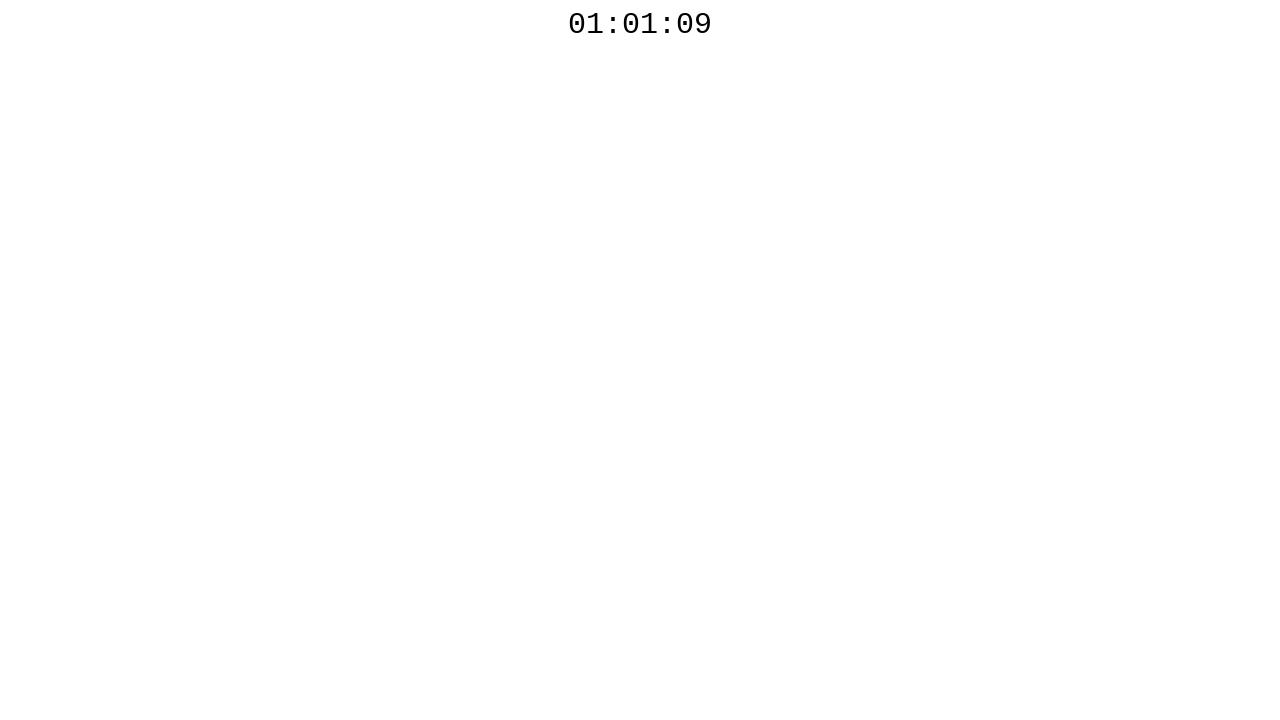

Countdown timer reached a value ending in '00'
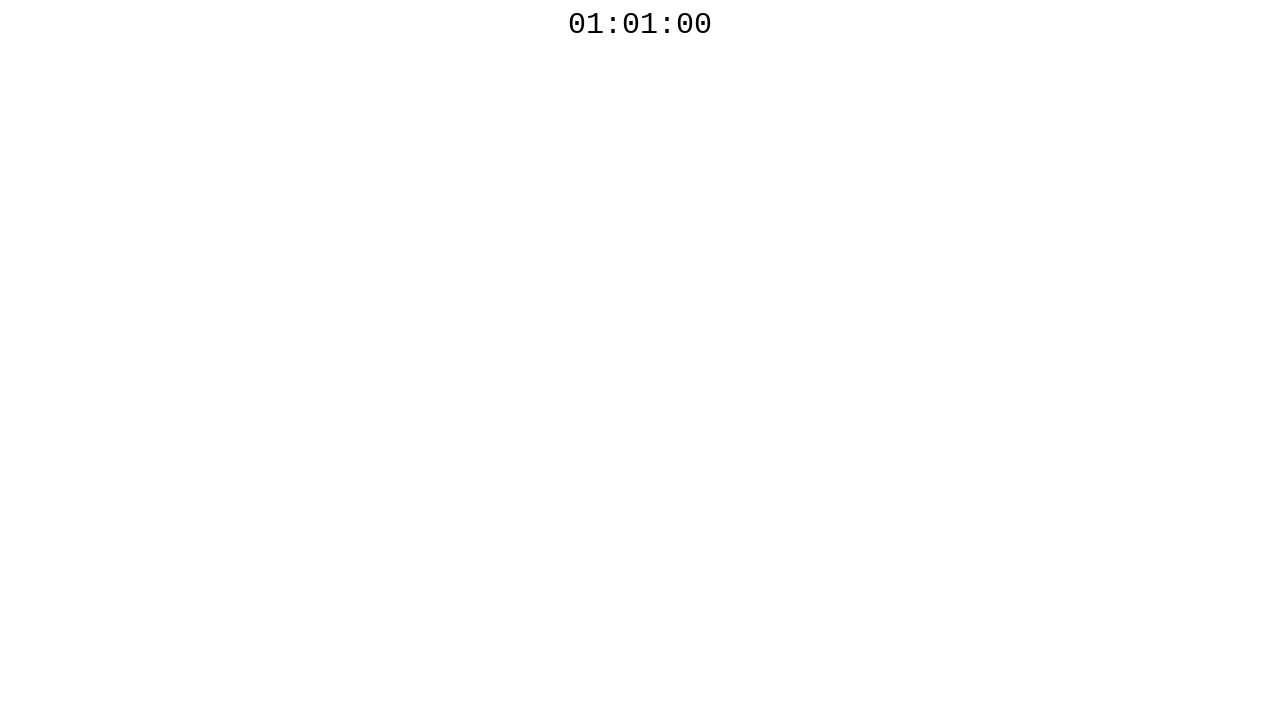

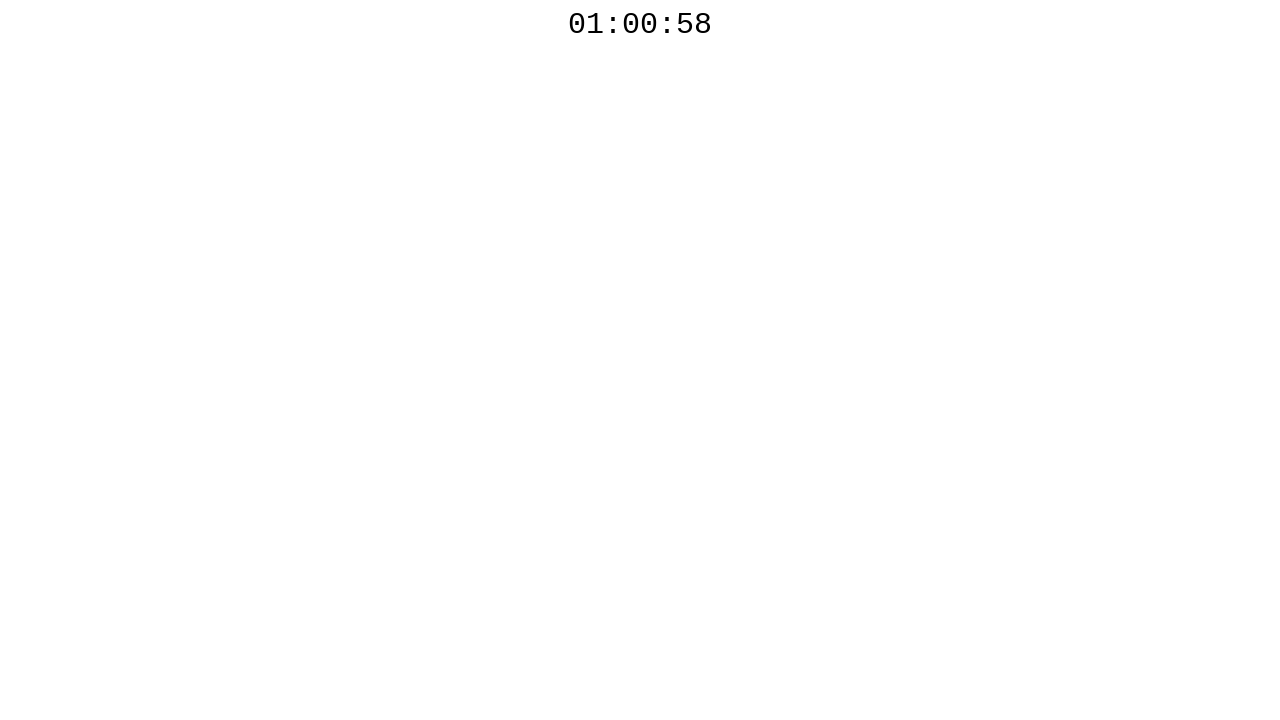